Tests dynamic element loading by clicking a start button and waiting for text to appear

Starting URL: http://syntaxprojects.com/dynamic-elements-loading.php

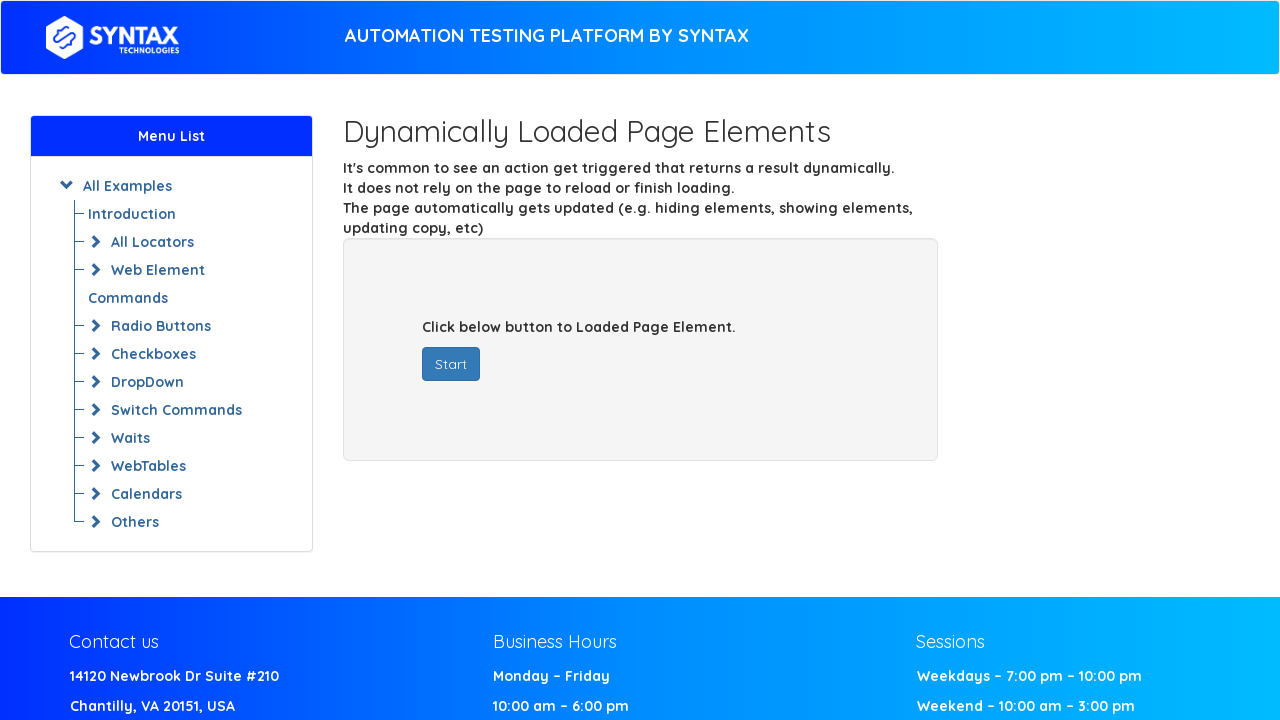

Clicked start button to trigger dynamic content loading at (451, 364) on #startButton
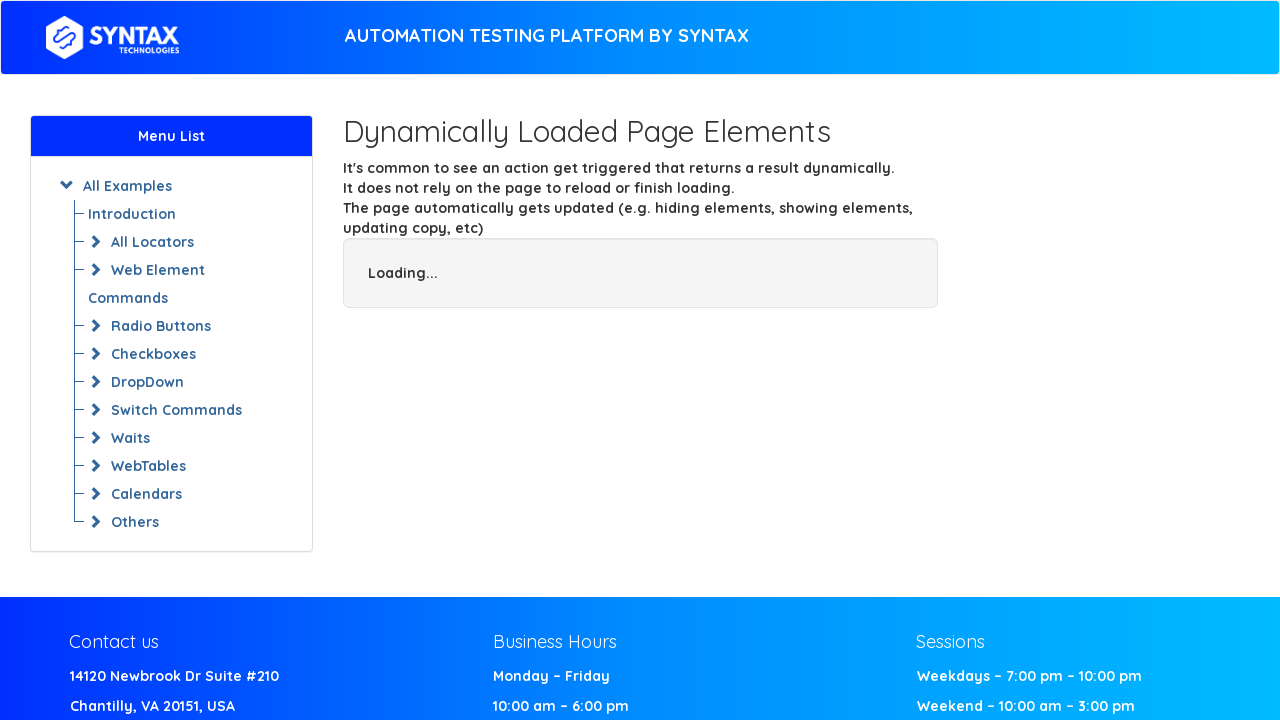

Waited for dynamically loaded text element to appear
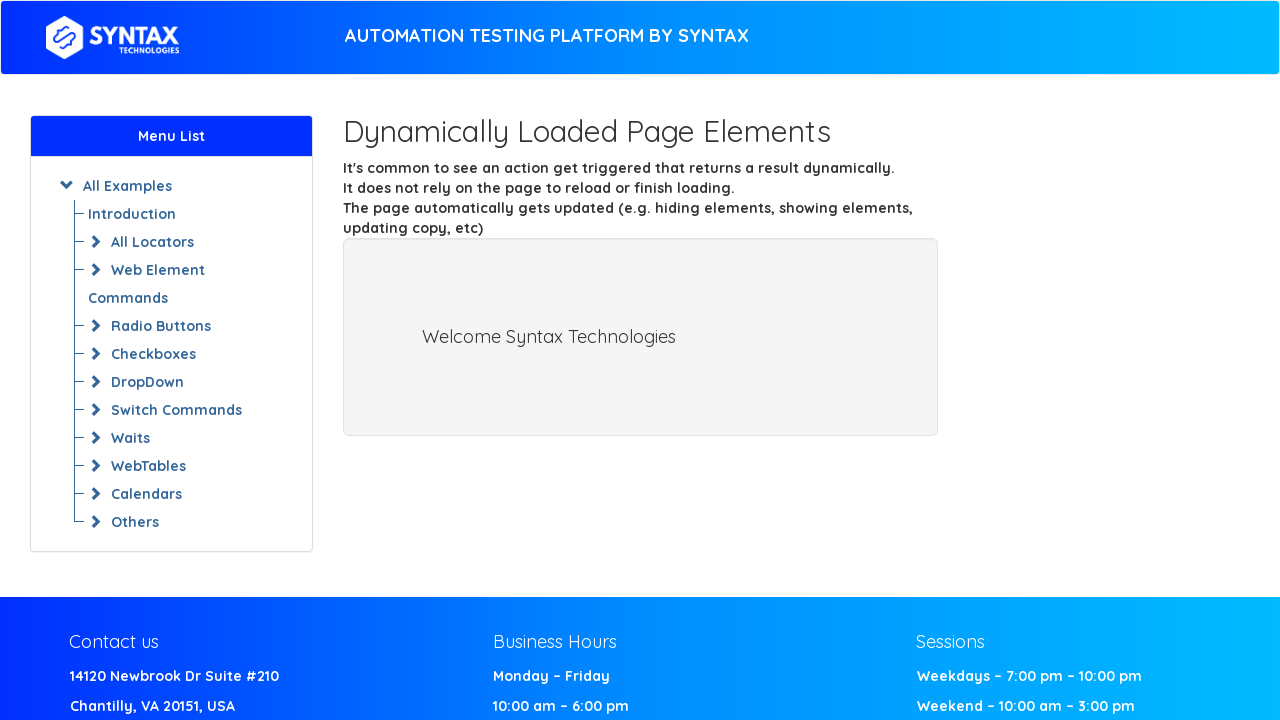

Located the dynamically loaded element
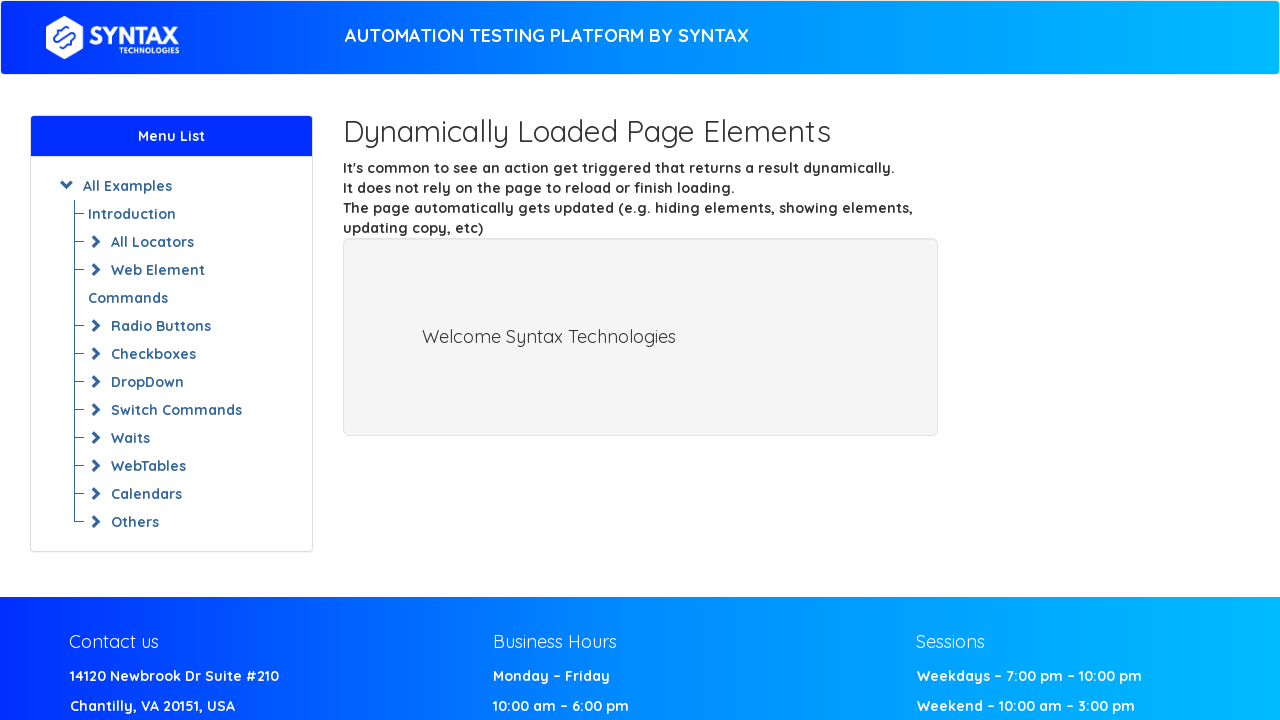

Retrieved text content: '

                            Welcome Syntax Technologies
                        '
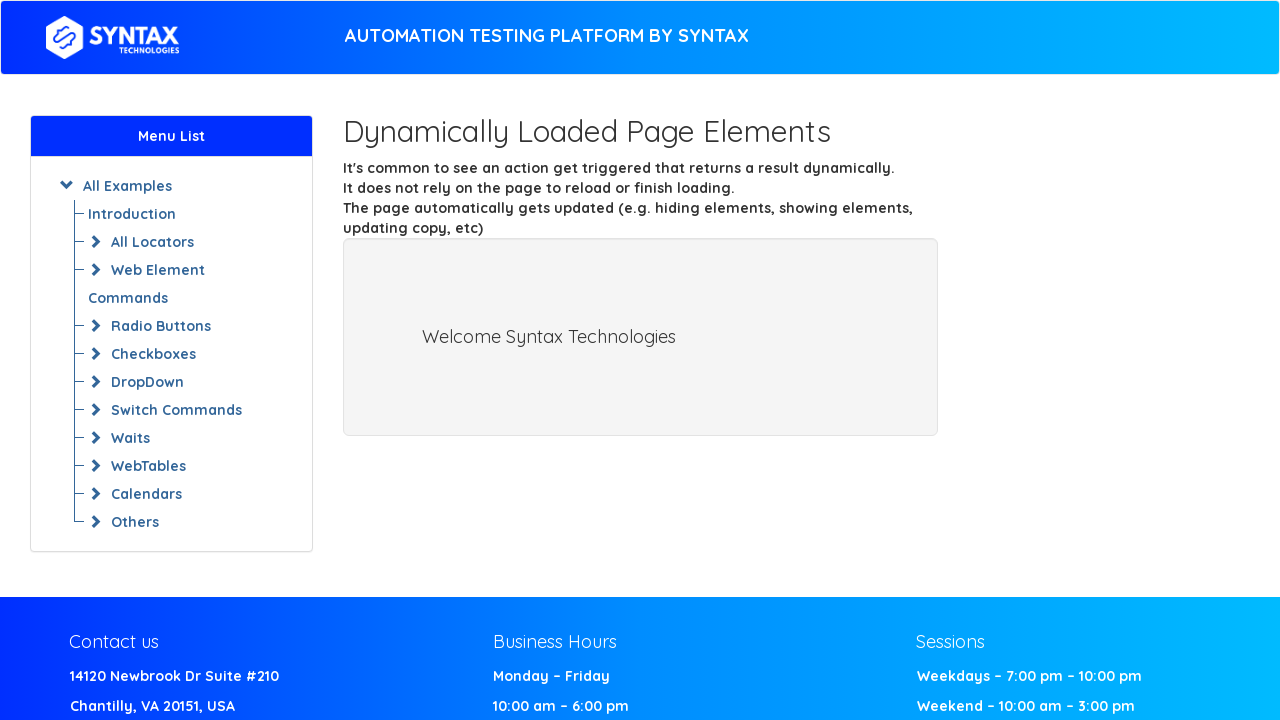

Printed the dynamically loaded text
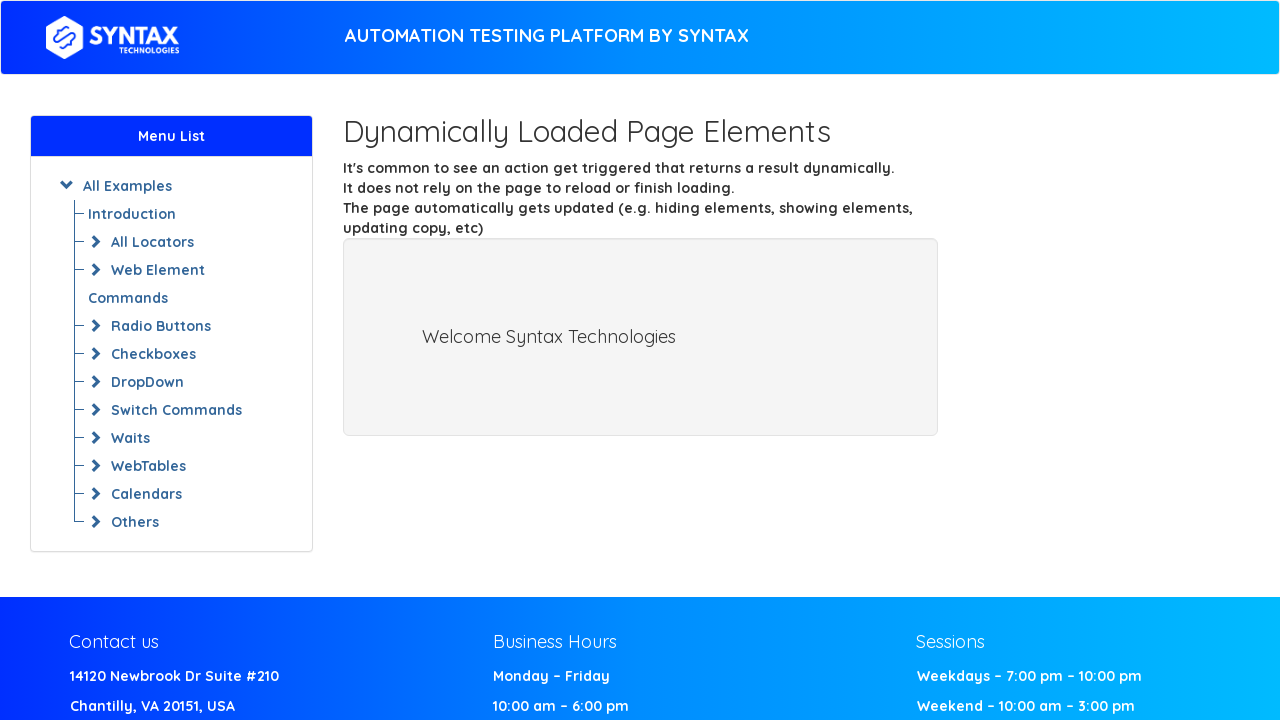

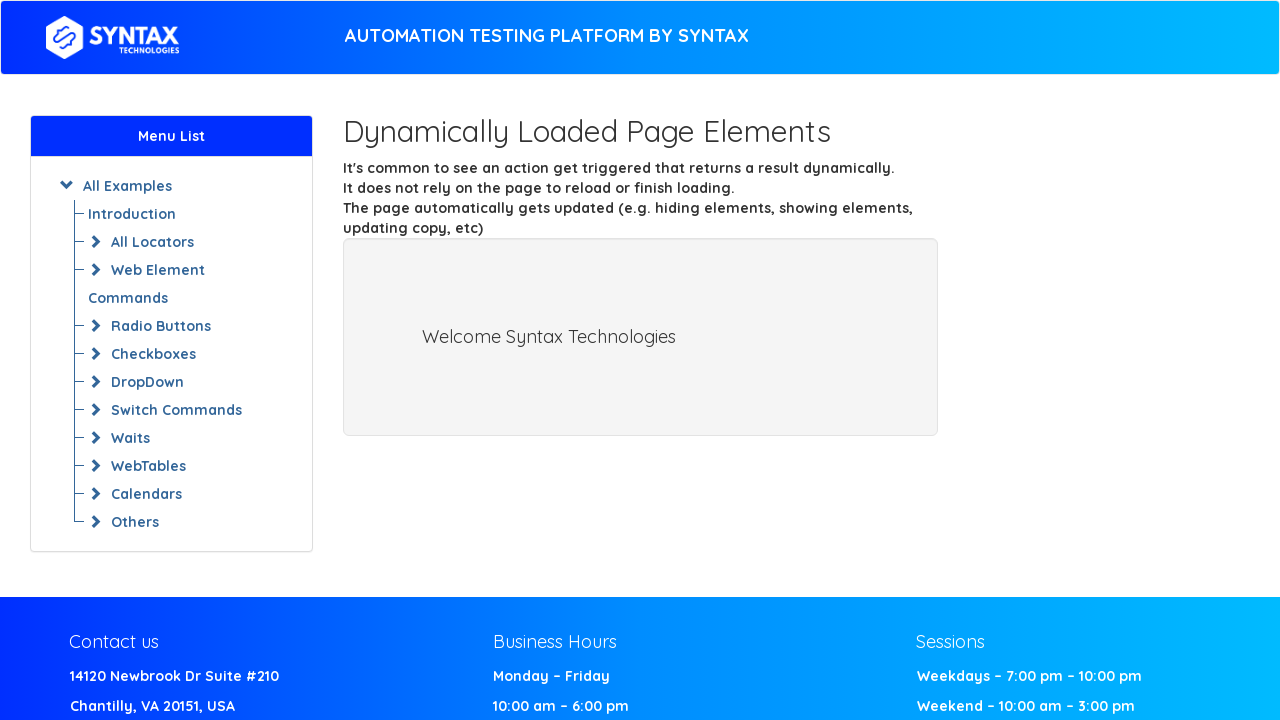